Navigates to YouTube homepage and waits for page to load. This is a basic browser verification test.

Starting URL: https://youtube.com

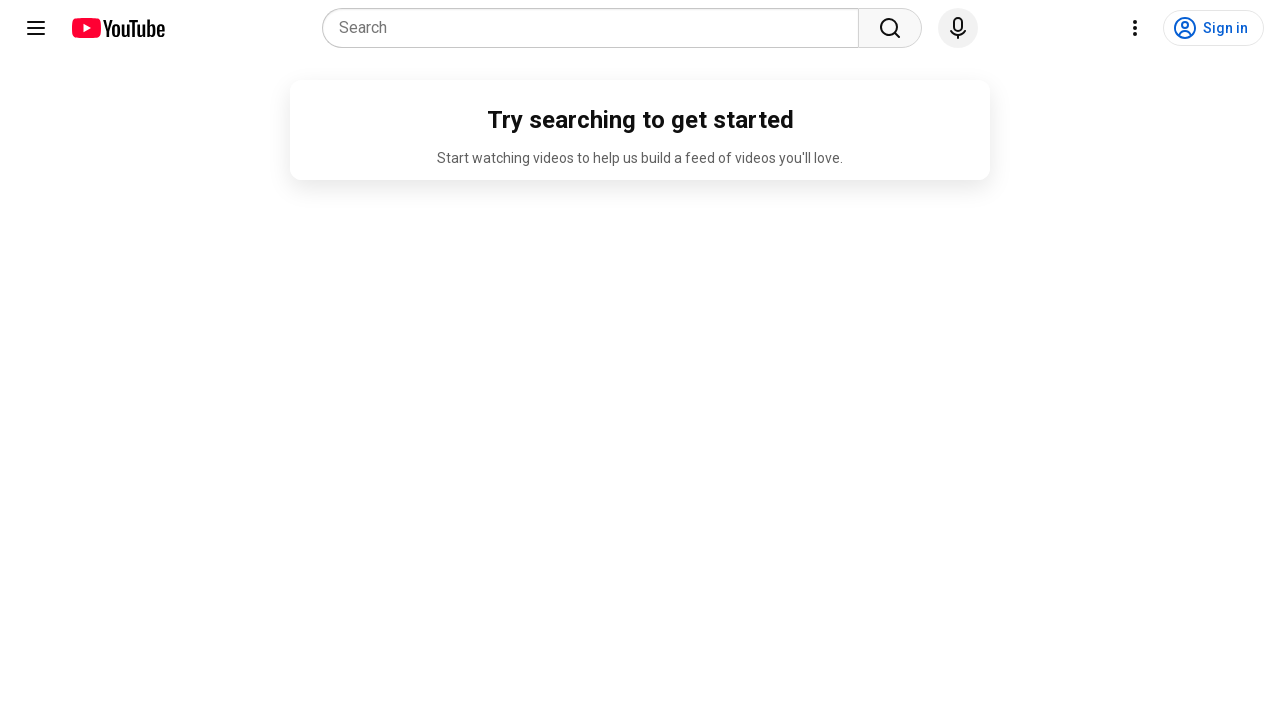

Navigated to YouTube homepage
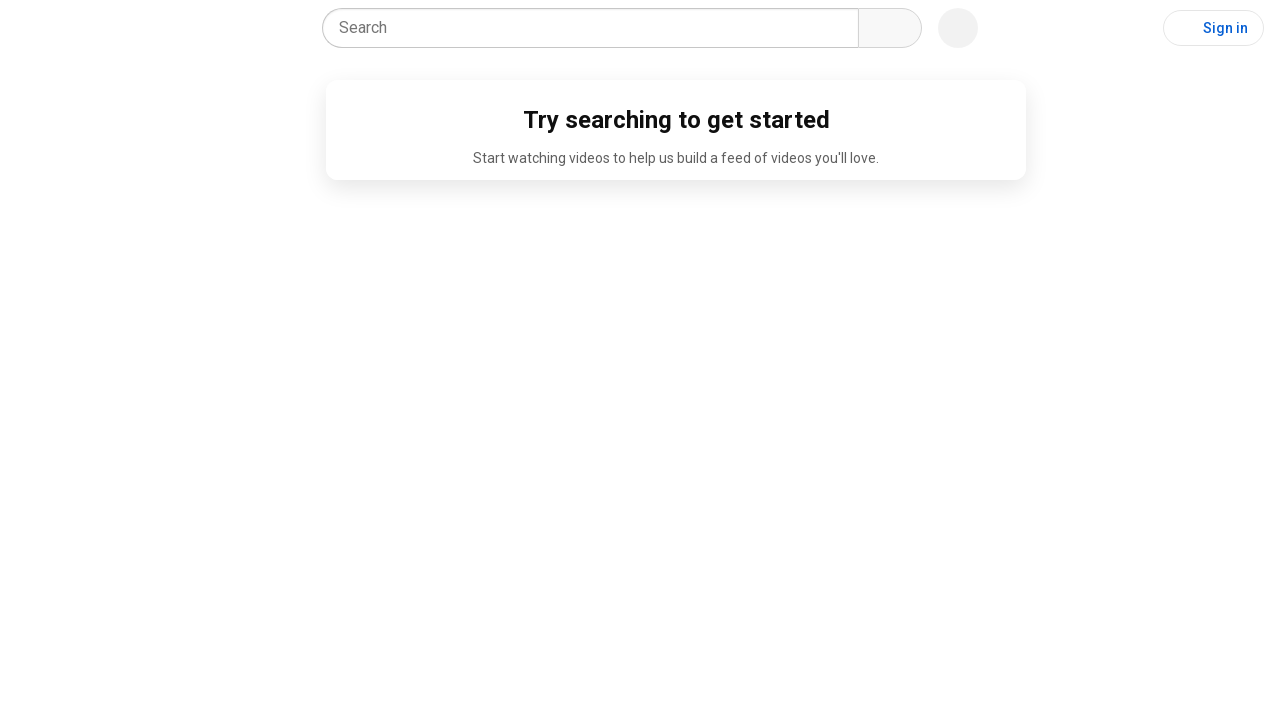

YouTube homepage fully loaded (DOM content loaded)
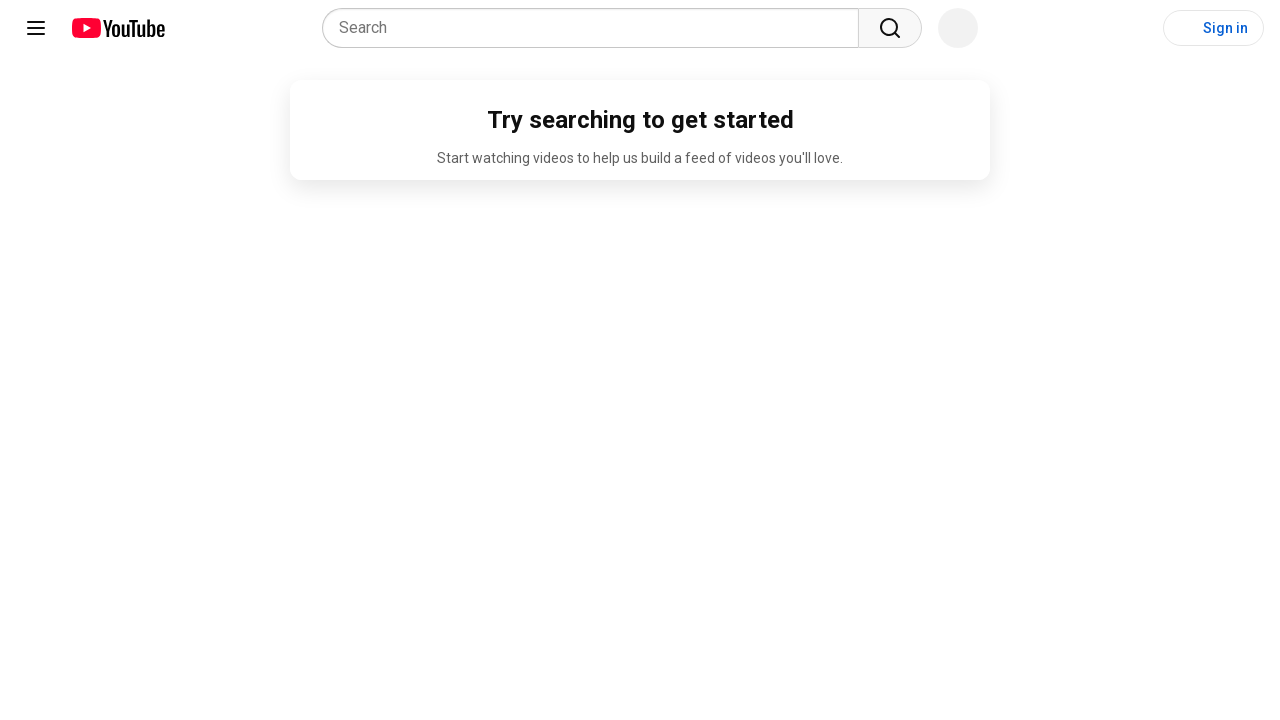

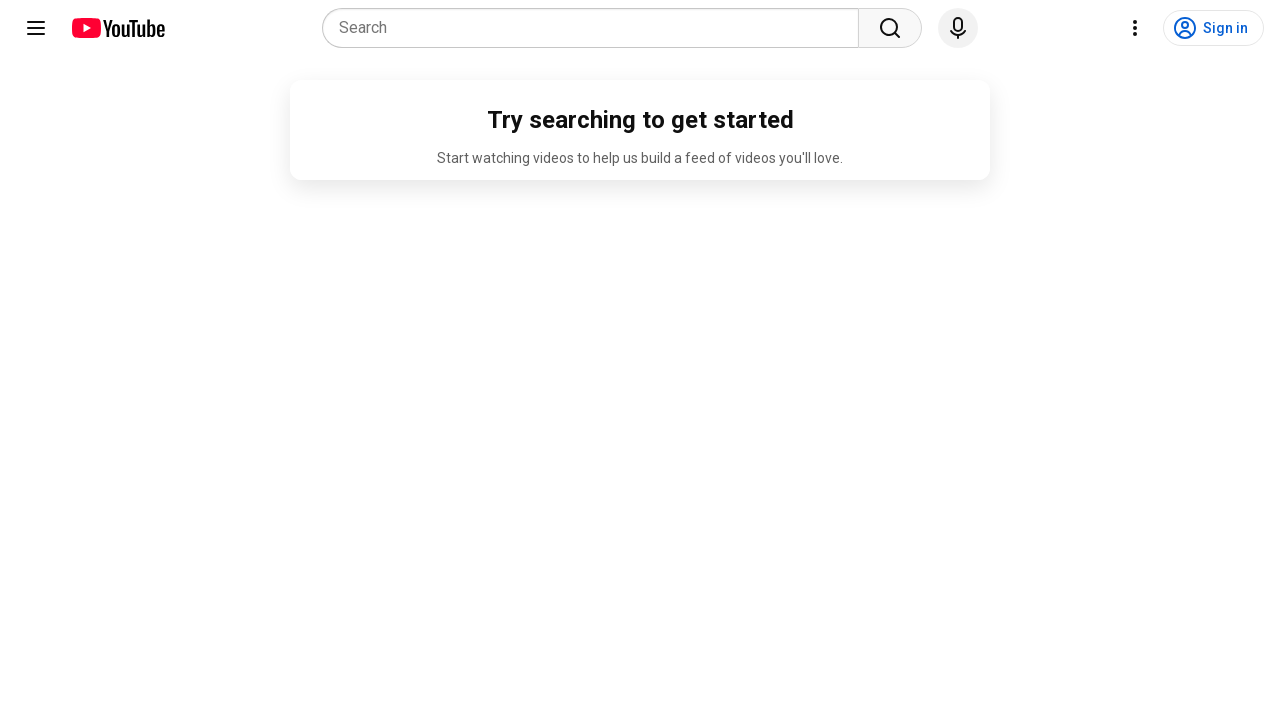